Tests displaying jQuery Growl notification messages on a page by injecting jQuery and jQuery Growl scripts, then triggering various notification types

Starting URL: http://the-internet.herokuapp.com

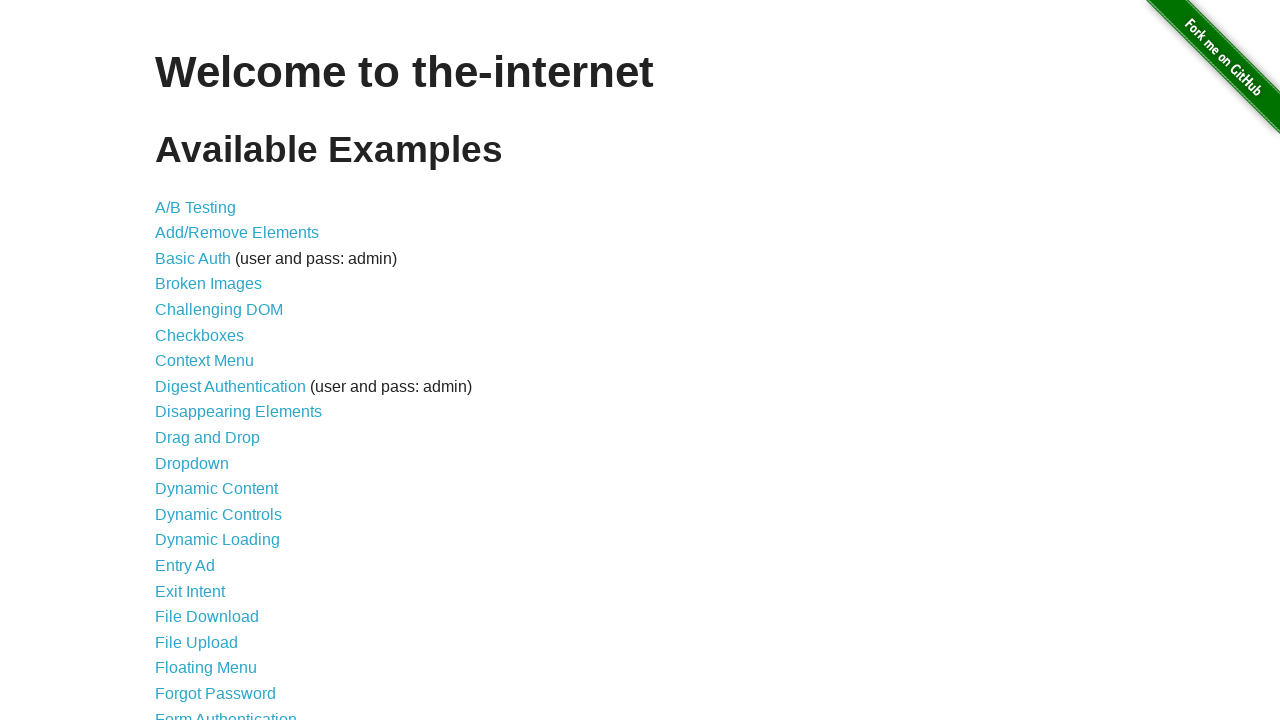

Injected jQuery library if not already present
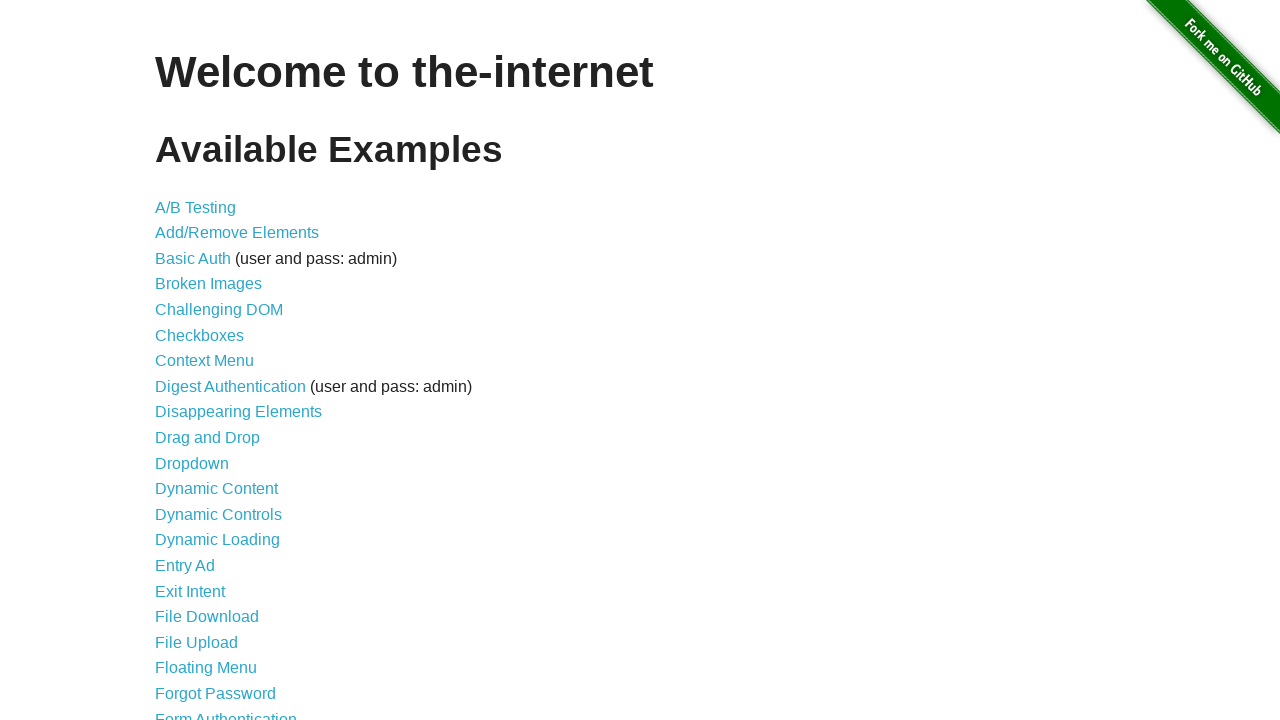

Waited for jQuery to load
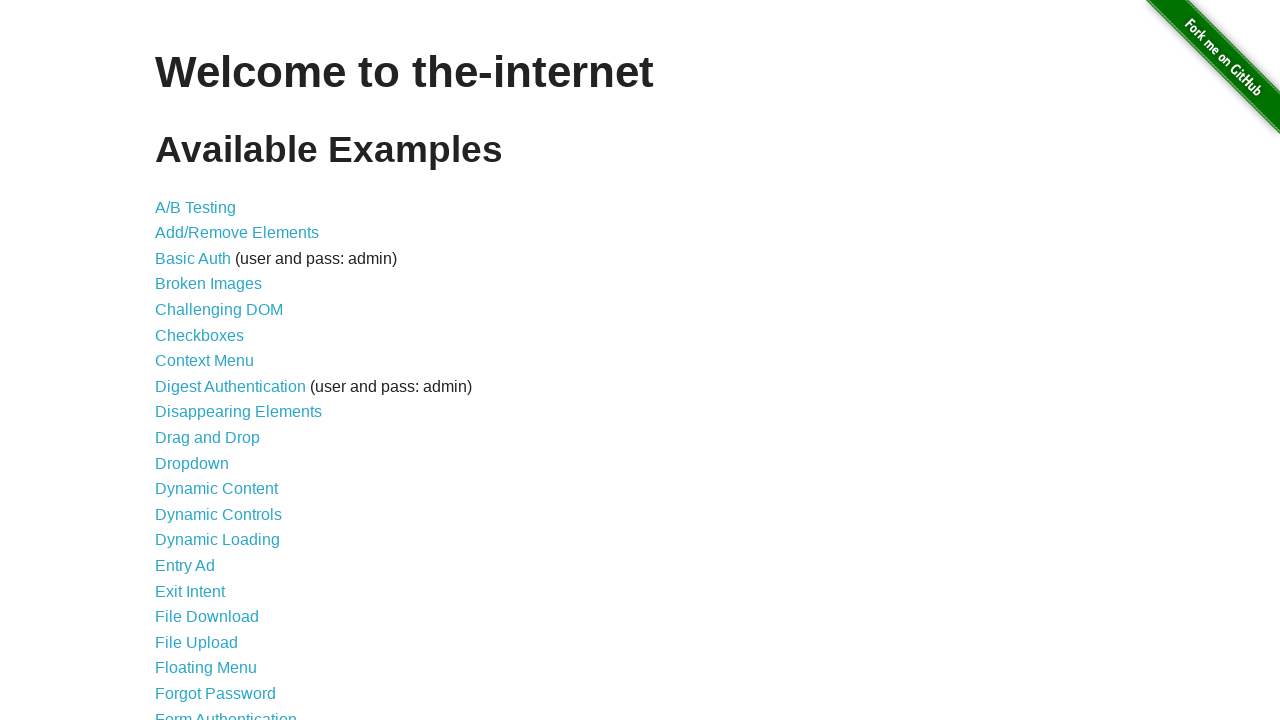

Loaded jQuery Growl library
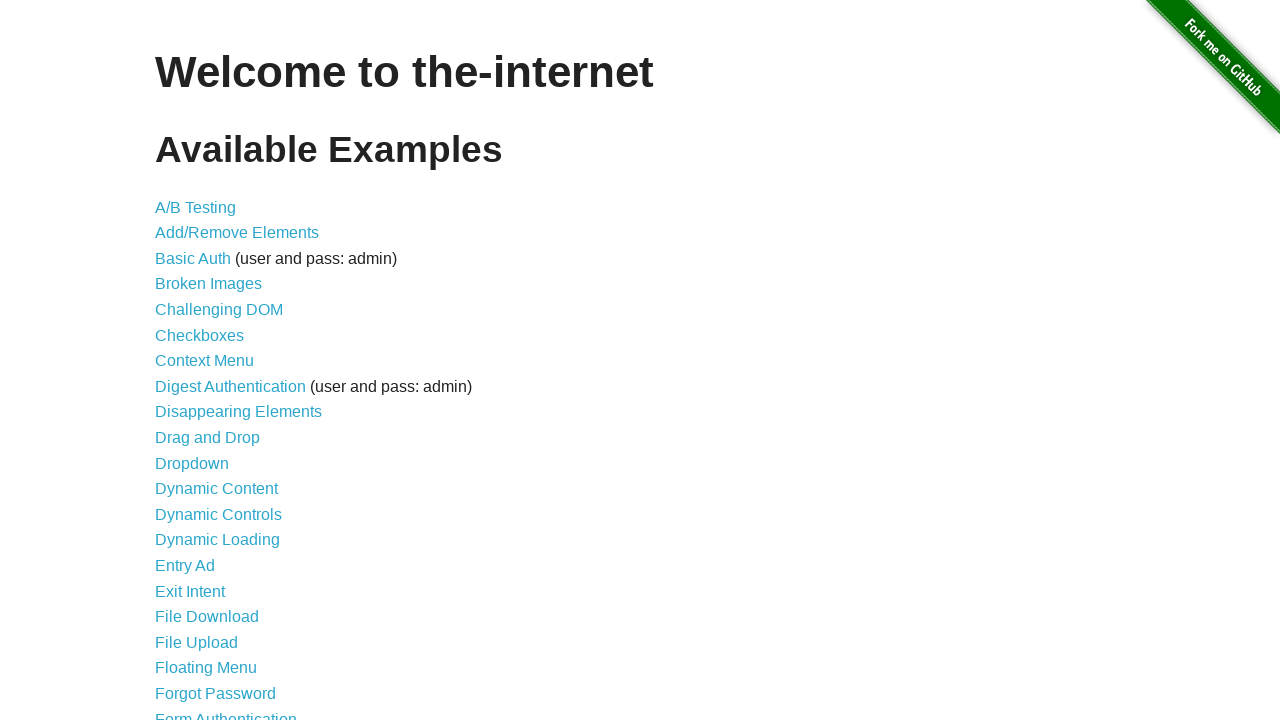

Added jQuery Growl stylesheet to page
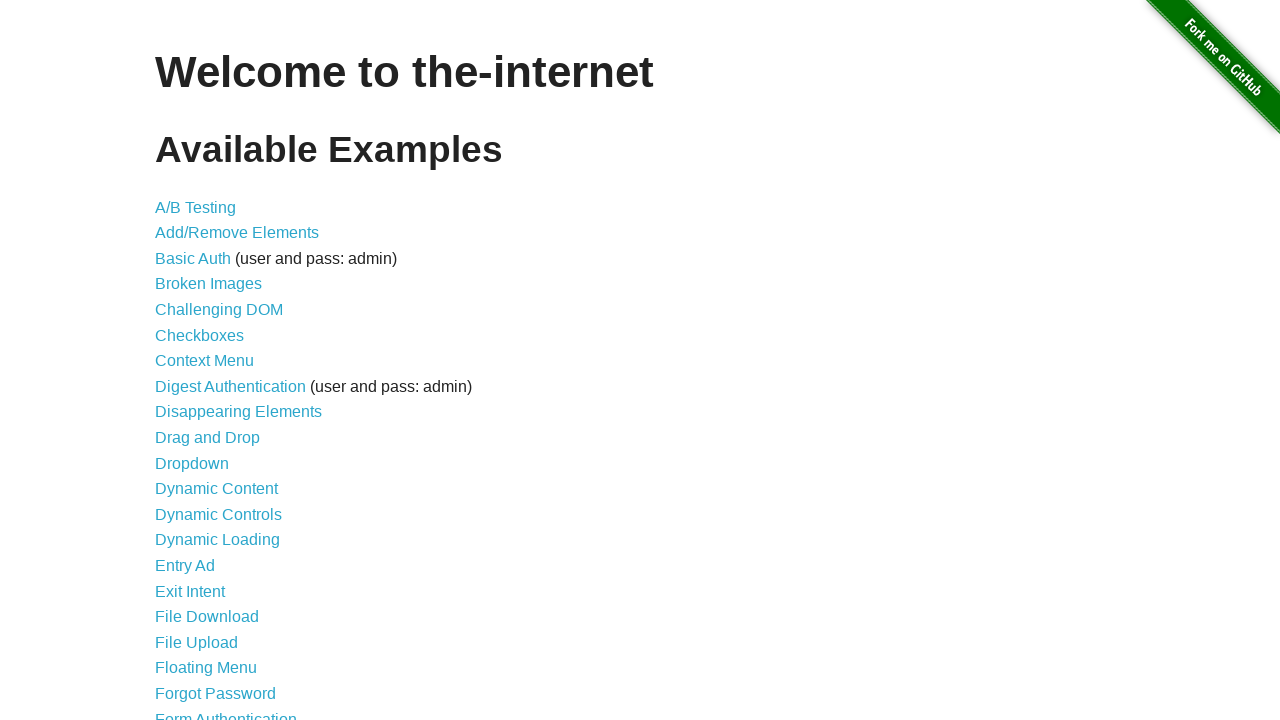

Waited for jQuery Growl library to be ready
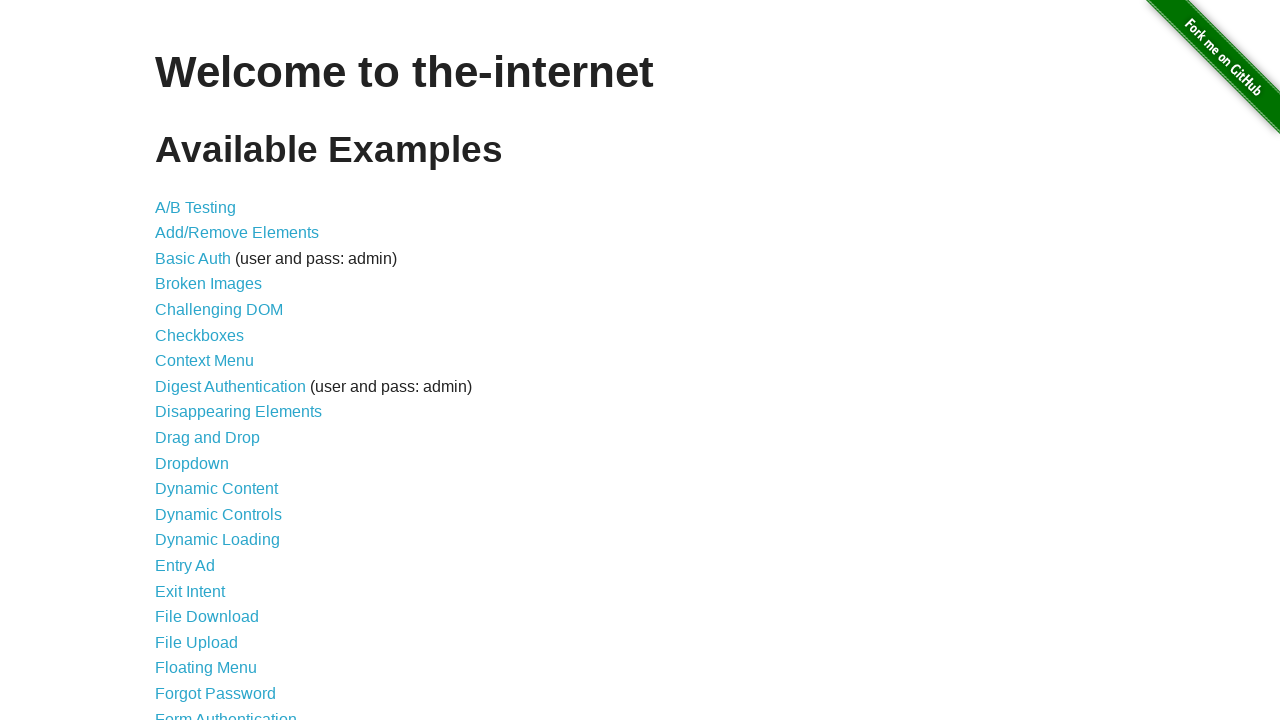

Displayed default Growl notification with title 'GET' and message '/'
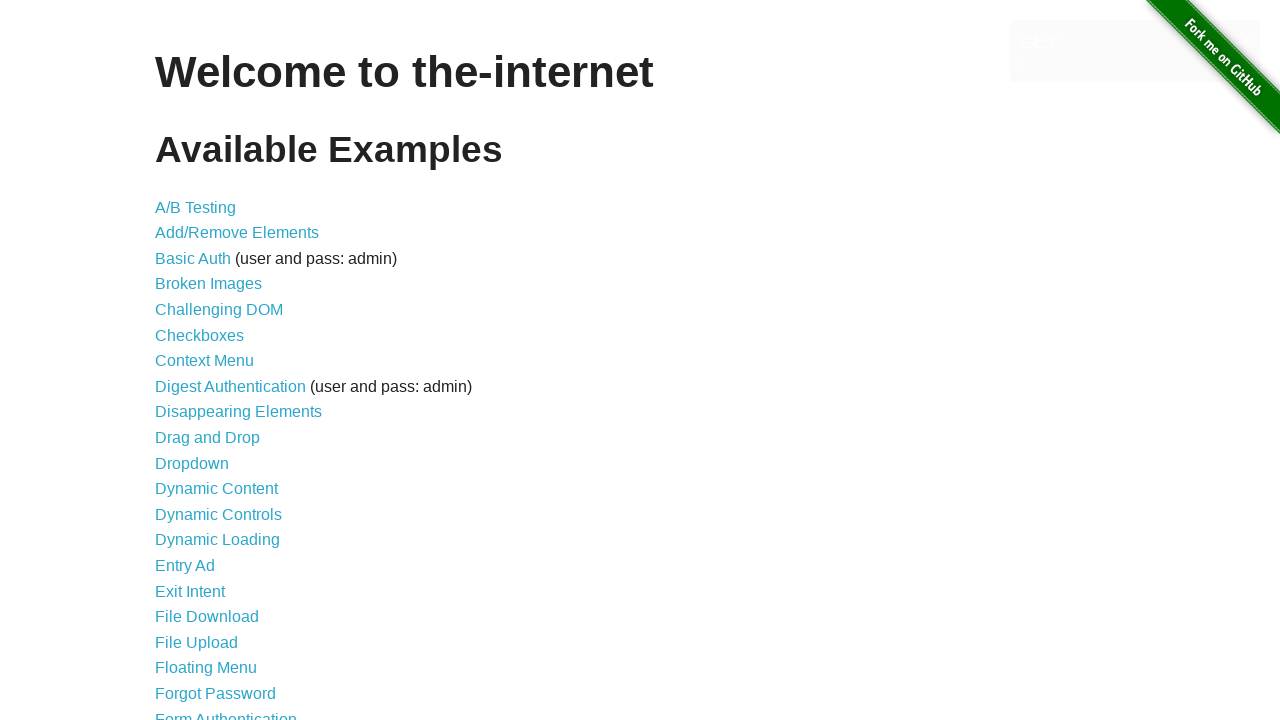

Displayed error Growl notification
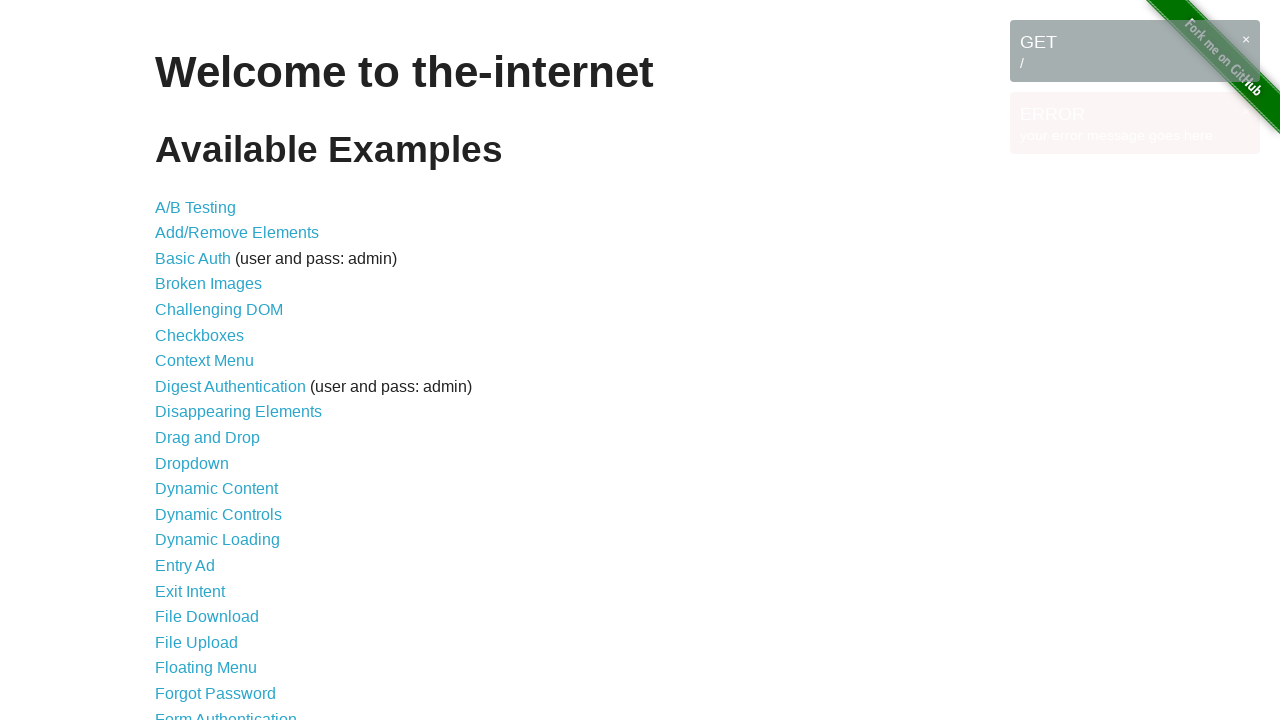

Displayed notice Growl notification
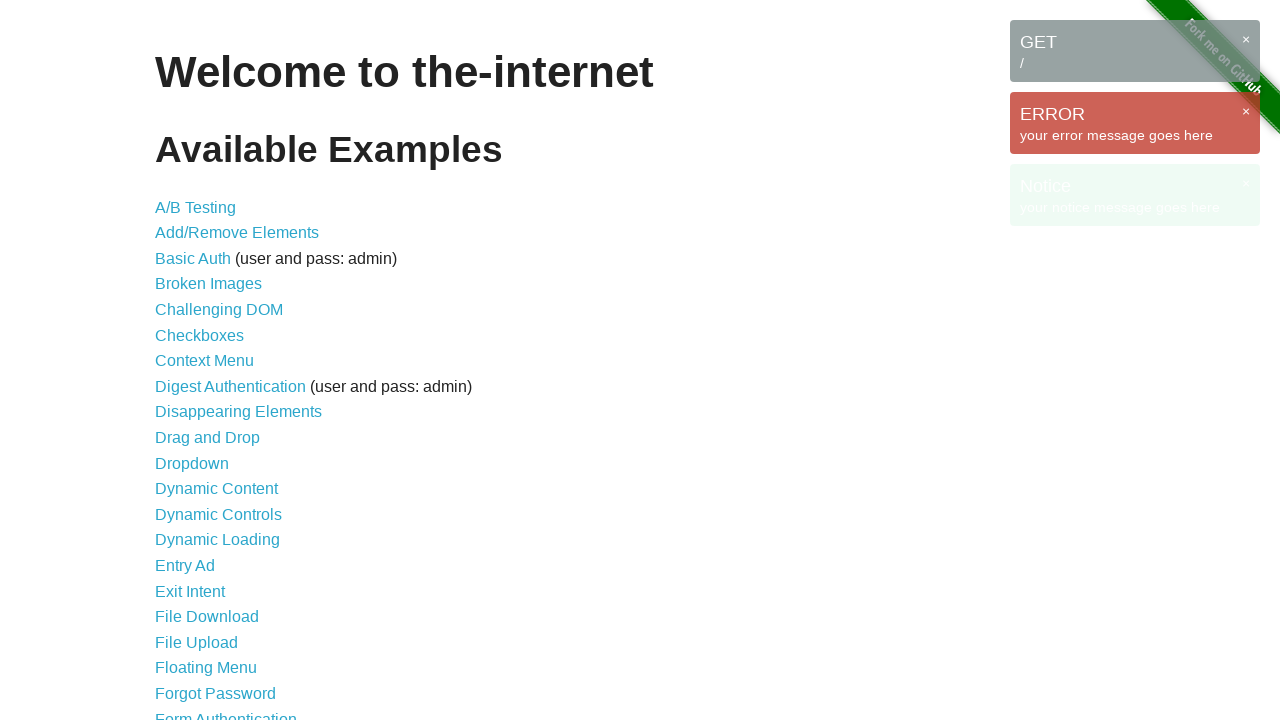

Displayed warning Growl notification
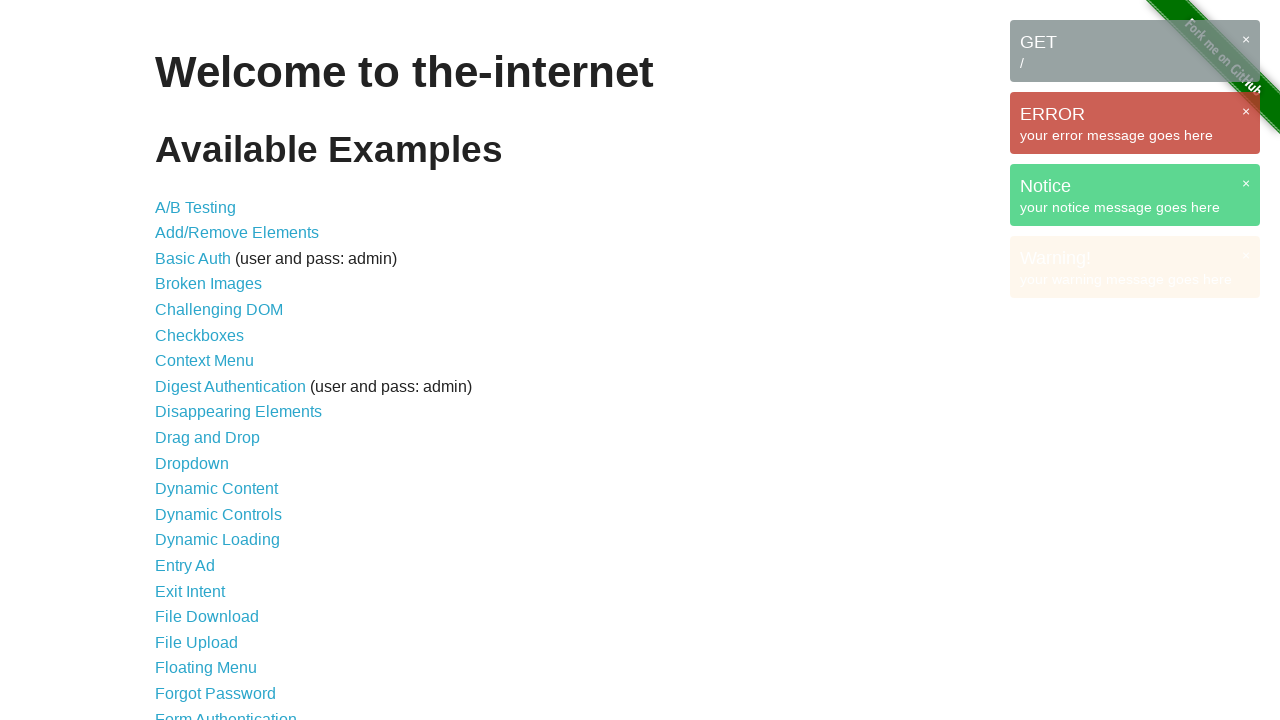

Waited 3 seconds for notifications to be visible
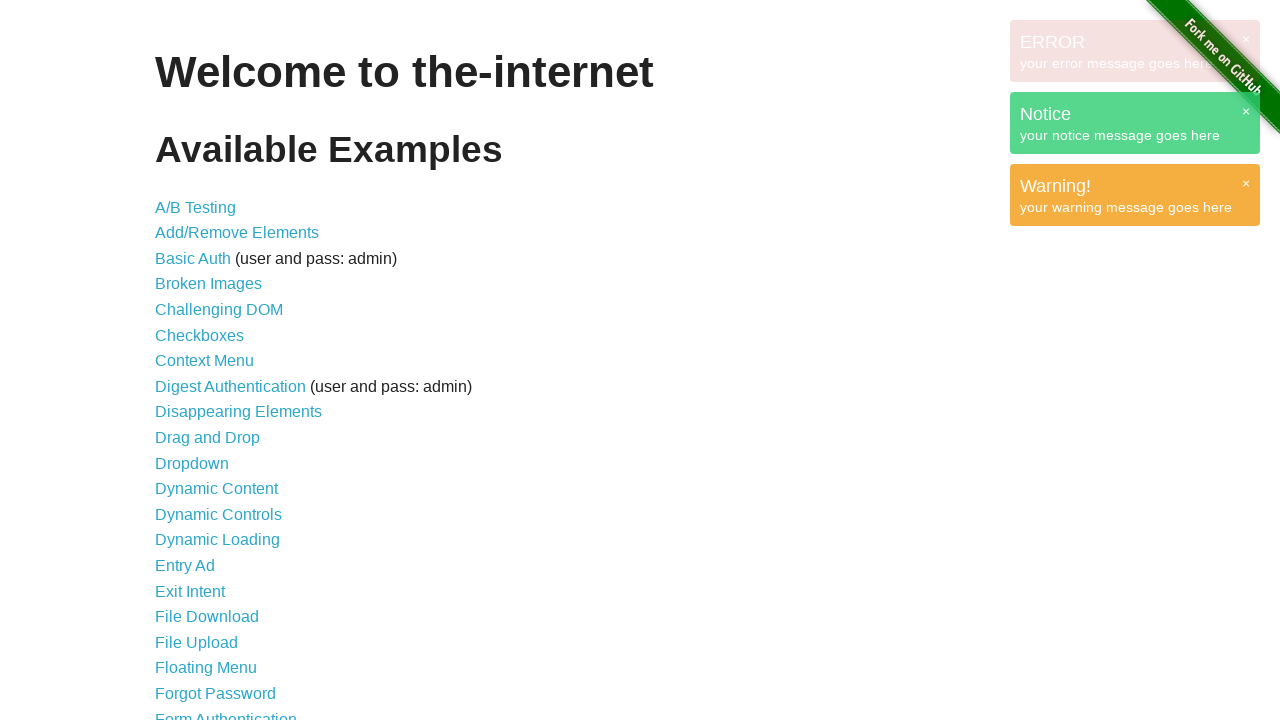

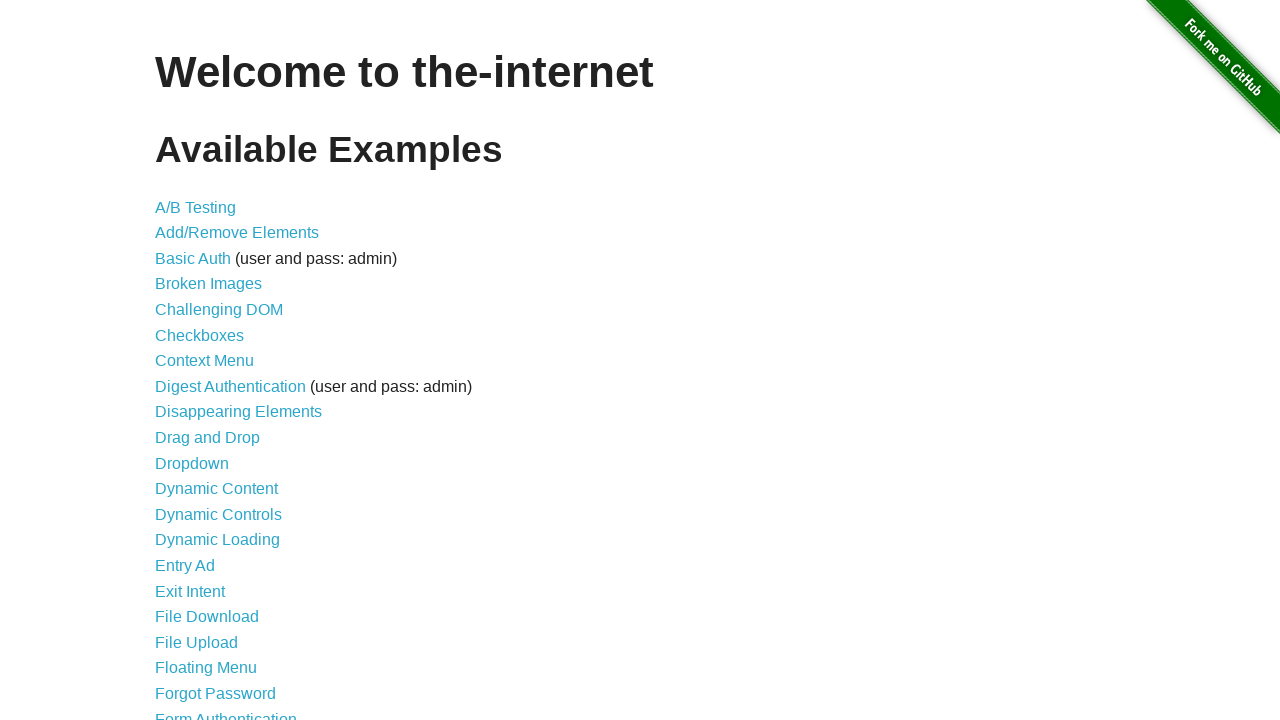